Tests checkbox functionality by finding all checkboxes on the page and clicking each one sequentially to verify they can be selected.

Starting URL: https://rahulshettyacademy.com/AutomationPractice/

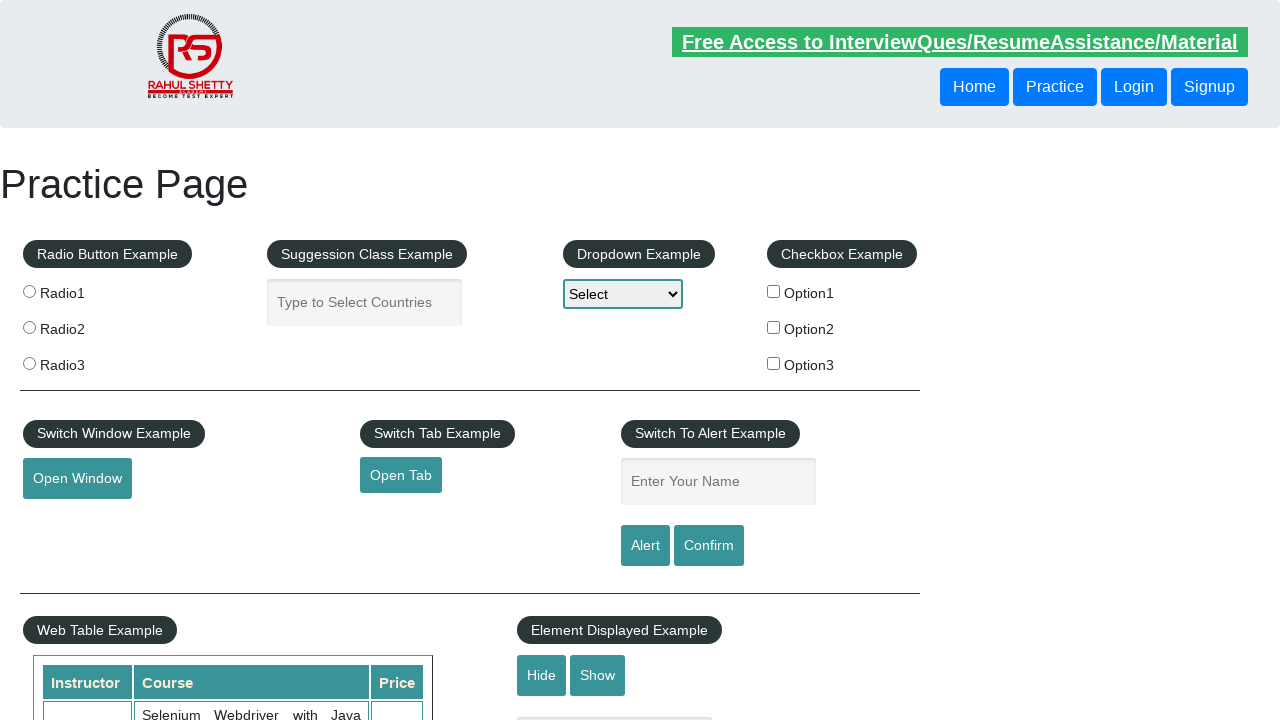

Waited for page to load (domcontentloaded)
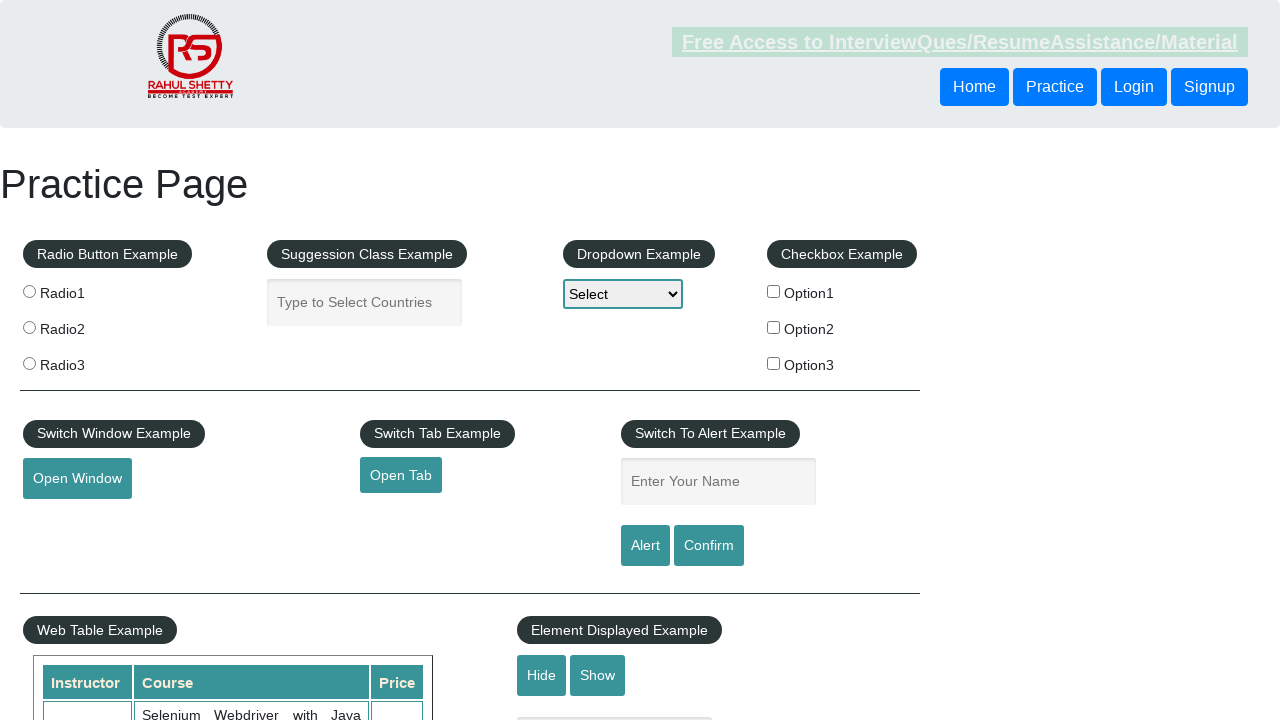

Located all checkbox elements on the page
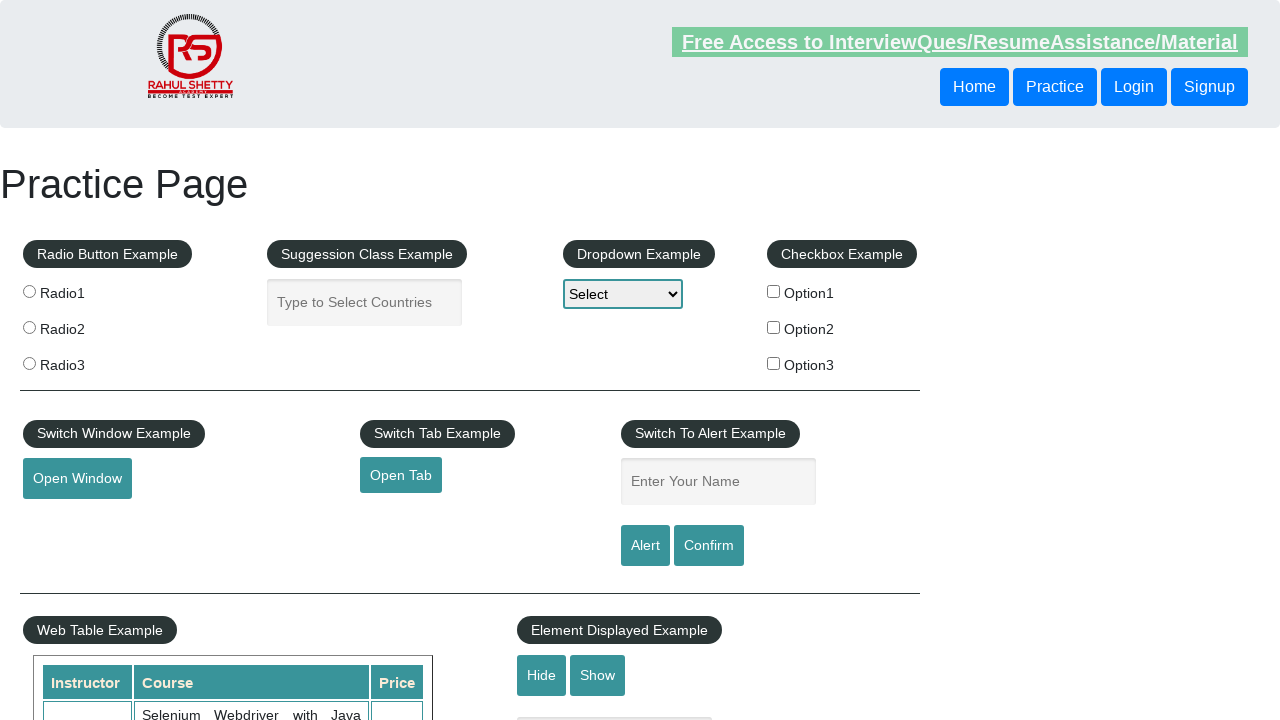

Clicked a checkbox to select it at (774, 291) on input[type='checkbox'] >> nth=0
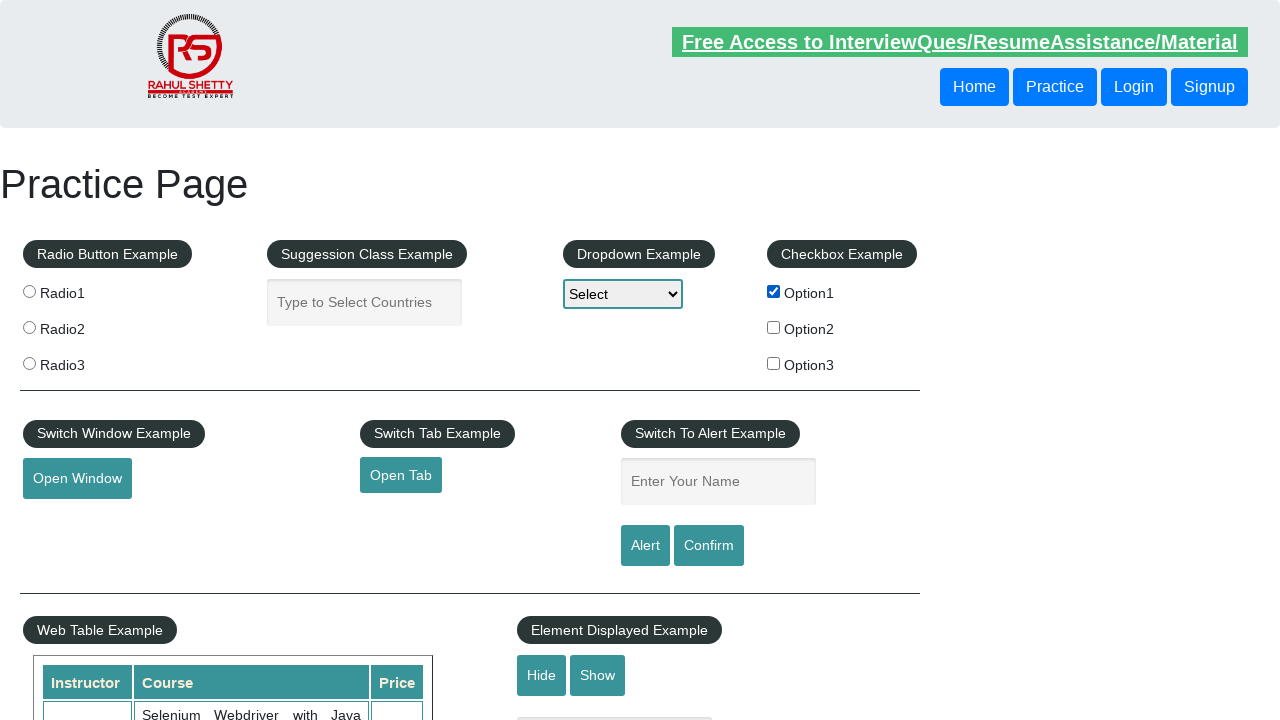

Clicked a checkbox to select it at (774, 327) on input[type='checkbox'] >> nth=1
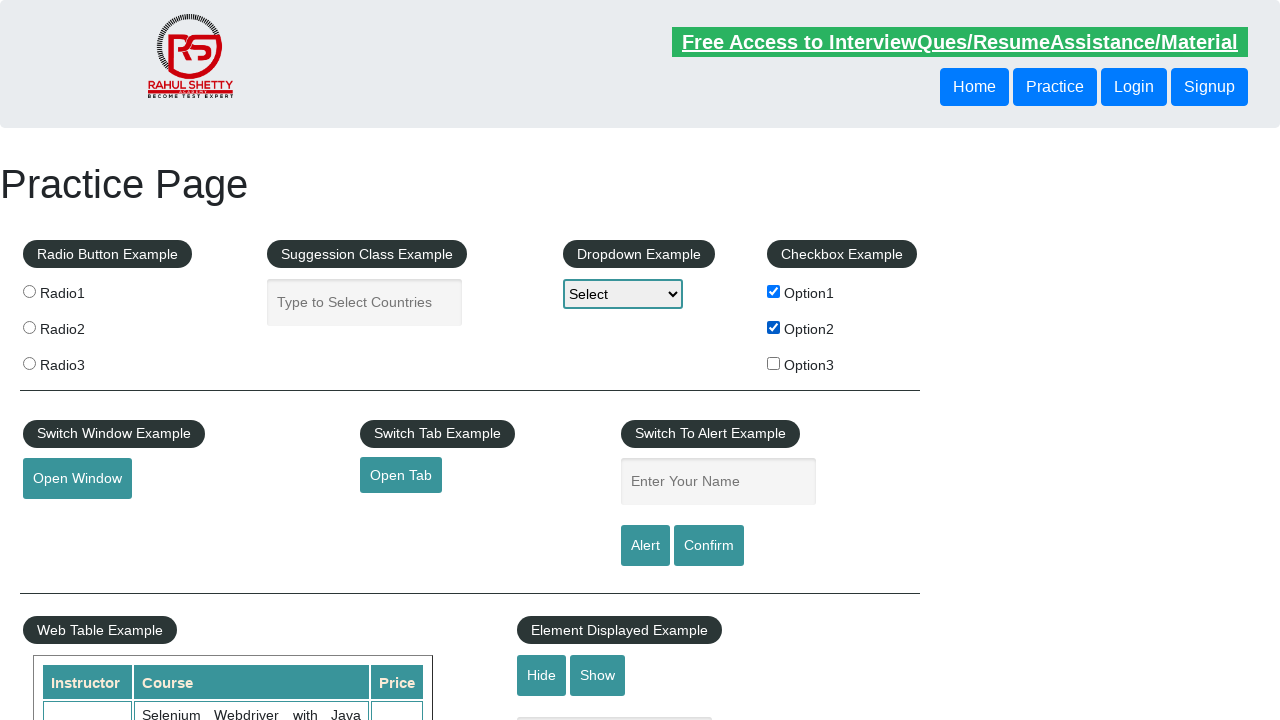

Clicked a checkbox to select it at (774, 363) on input[type='checkbox'] >> nth=2
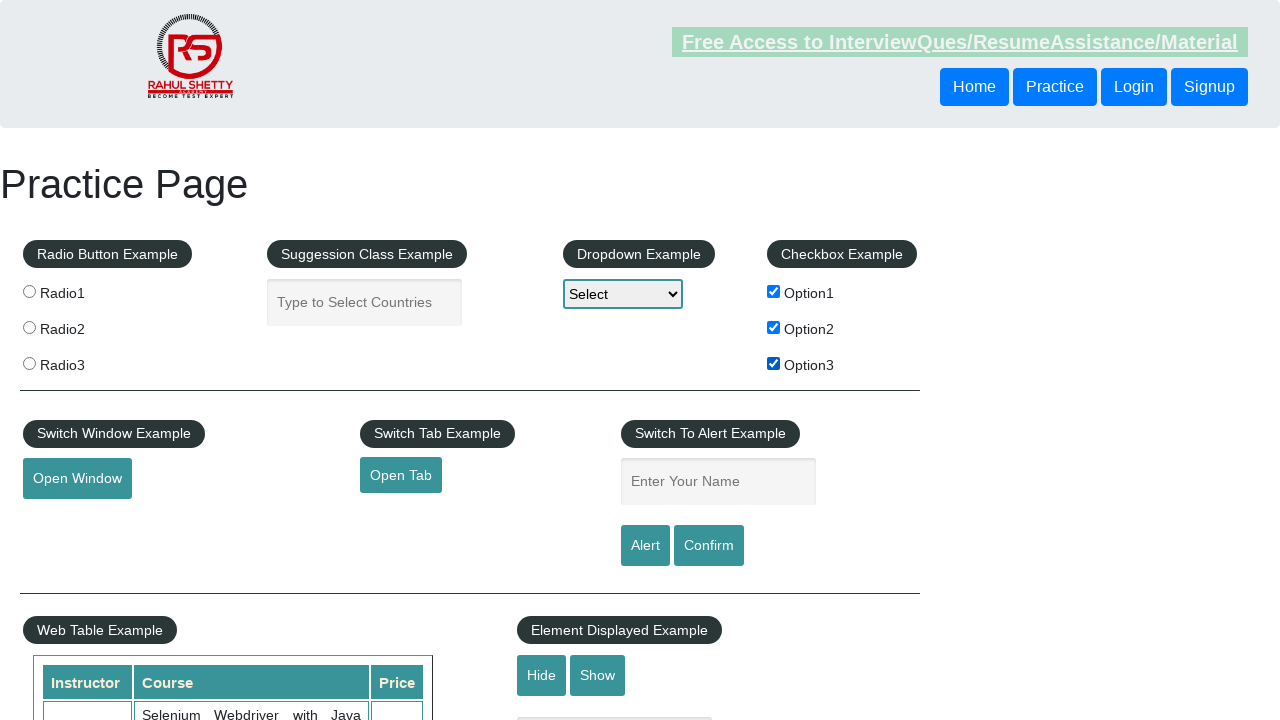

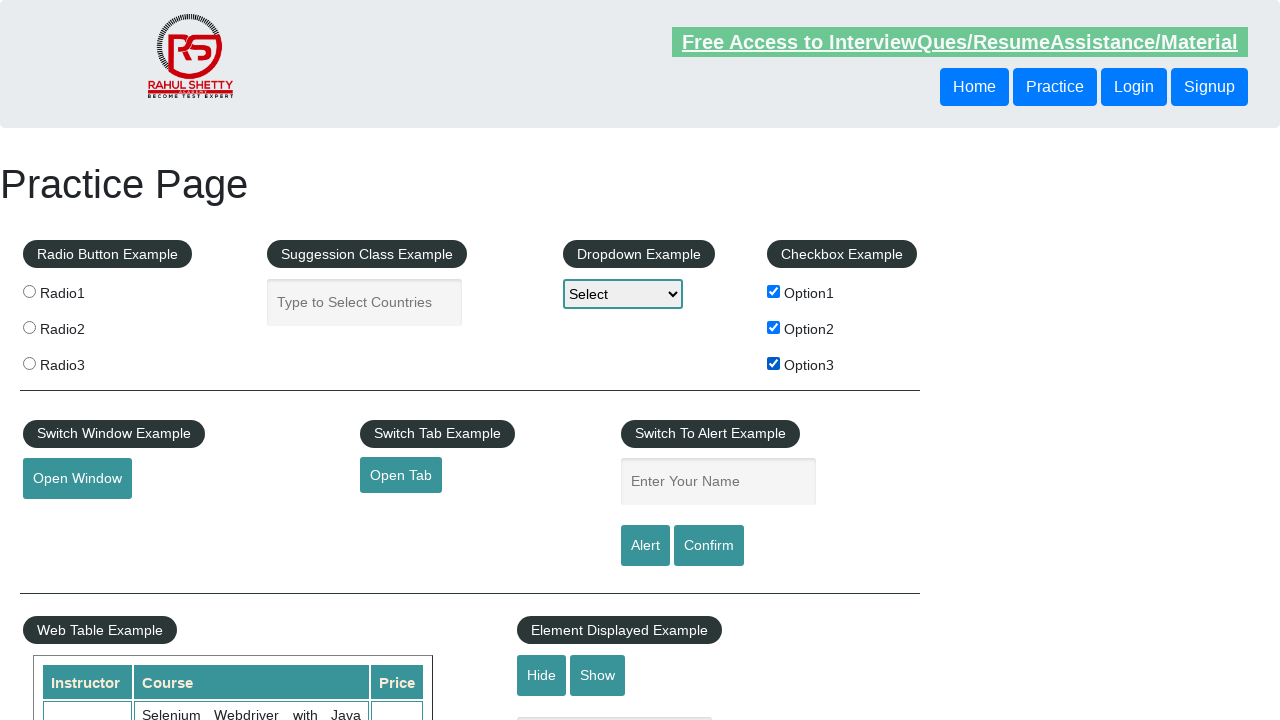